Tests marking all todo items as completed using the toggle-all checkbox

Starting URL: https://demo.playwright.dev/todomvc

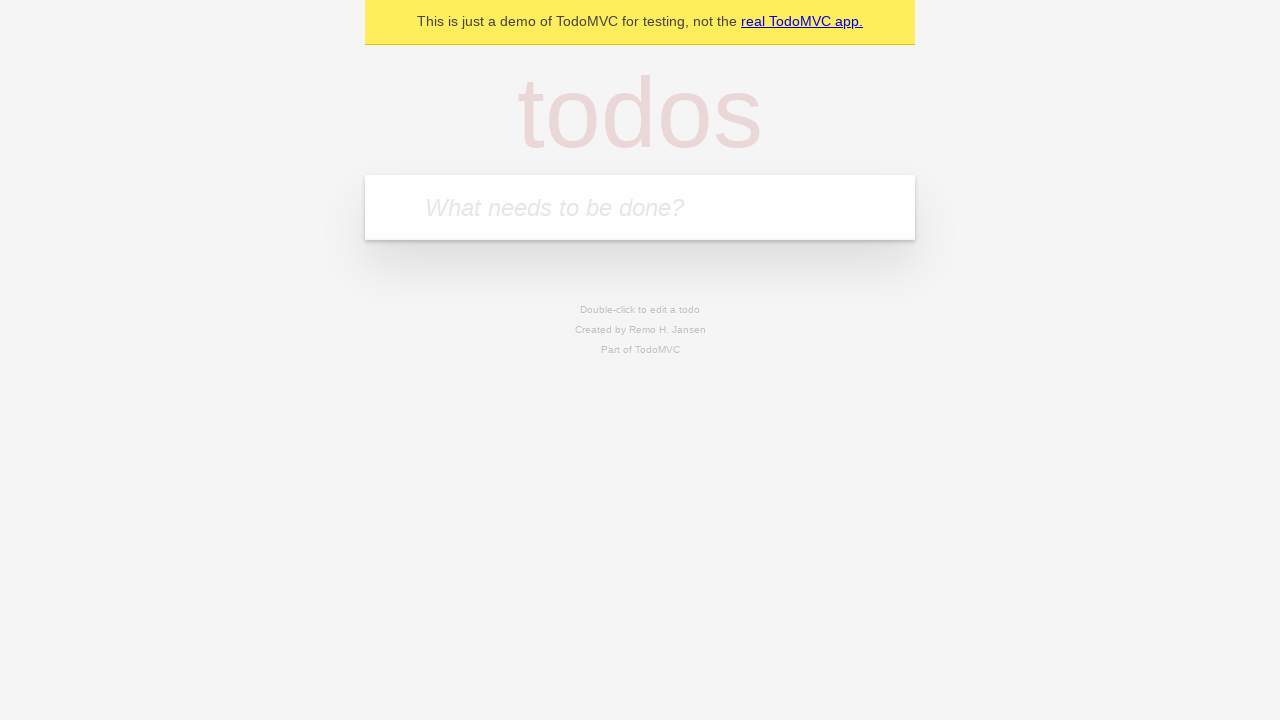

Filled todo input with 'buy some cheese' on internal:attr=[placeholder="What needs to be done?"i]
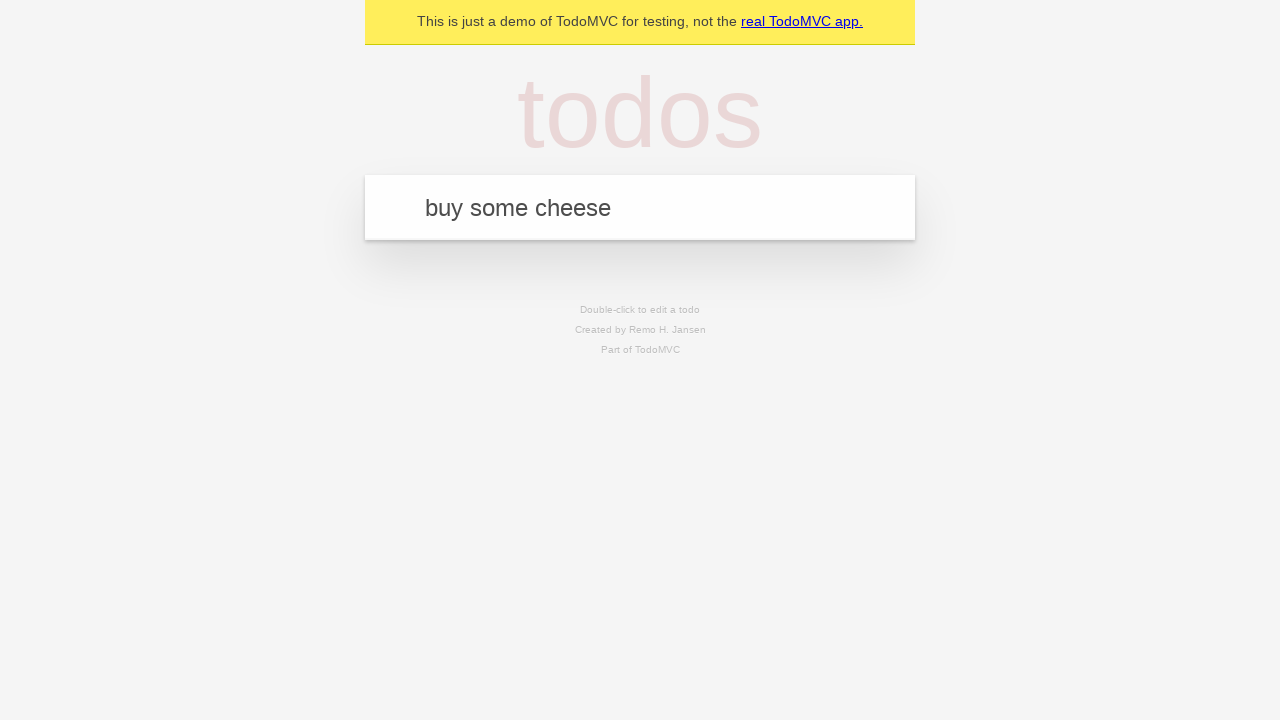

Pressed Enter to add todo 'buy some cheese' on internal:attr=[placeholder="What needs to be done?"i]
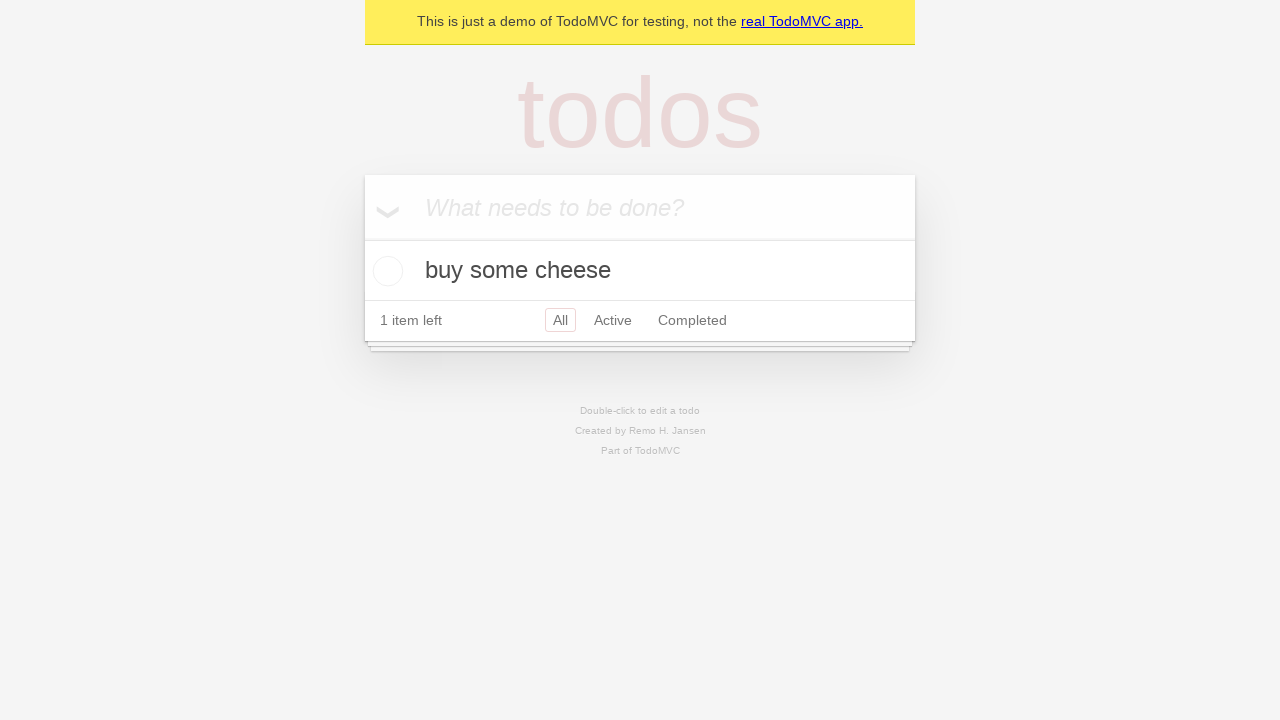

Filled todo input with 'feed the cat' on internal:attr=[placeholder="What needs to be done?"i]
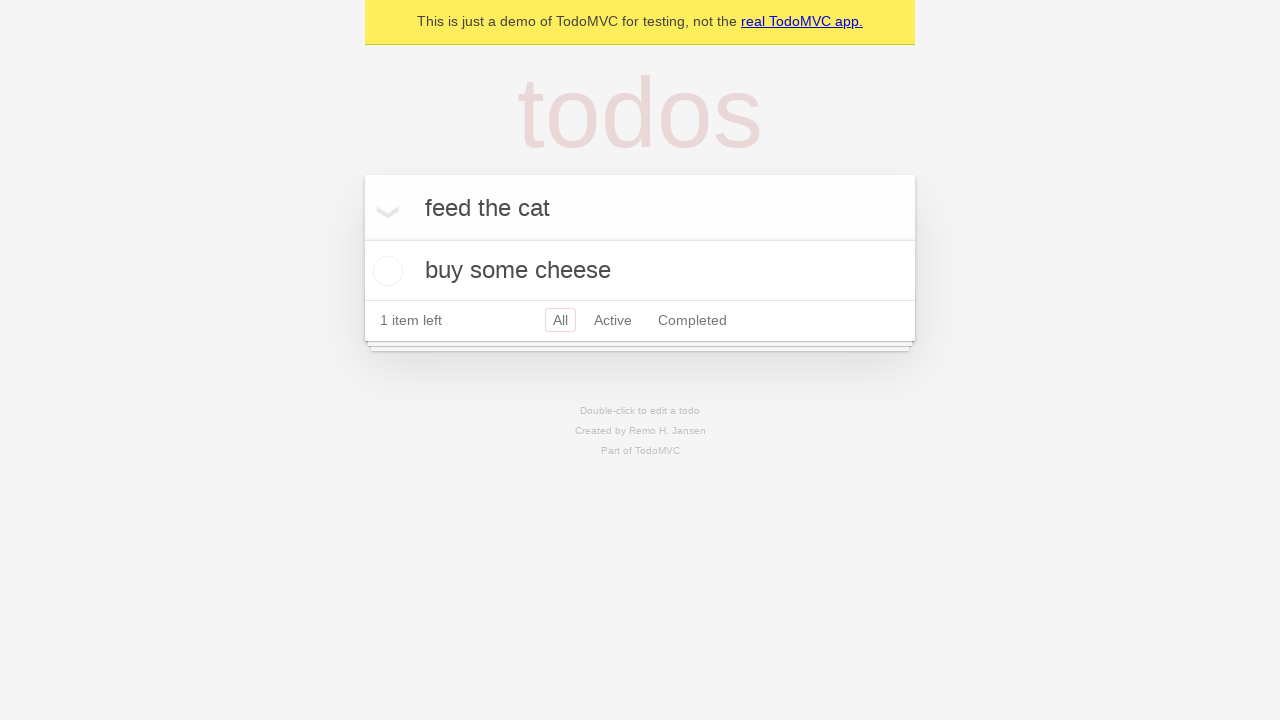

Pressed Enter to add todo 'feed the cat' on internal:attr=[placeholder="What needs to be done?"i]
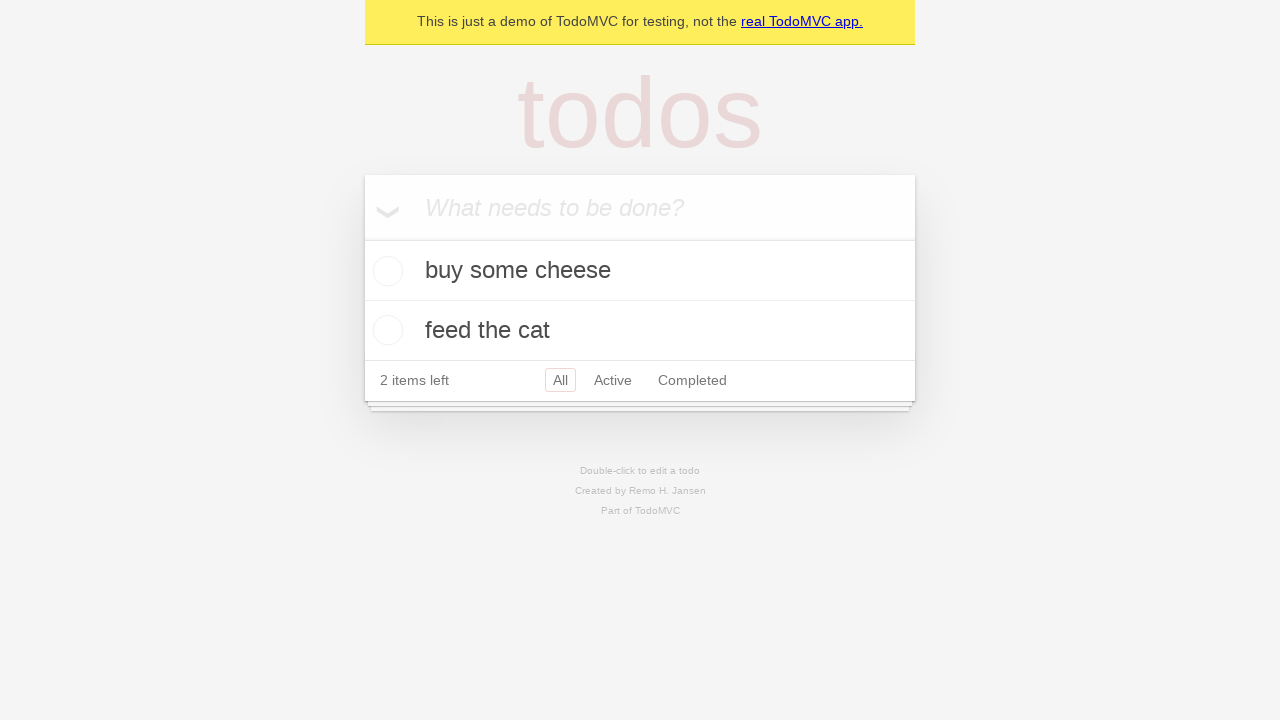

Filled todo input with 'book a doctors appointment' on internal:attr=[placeholder="What needs to be done?"i]
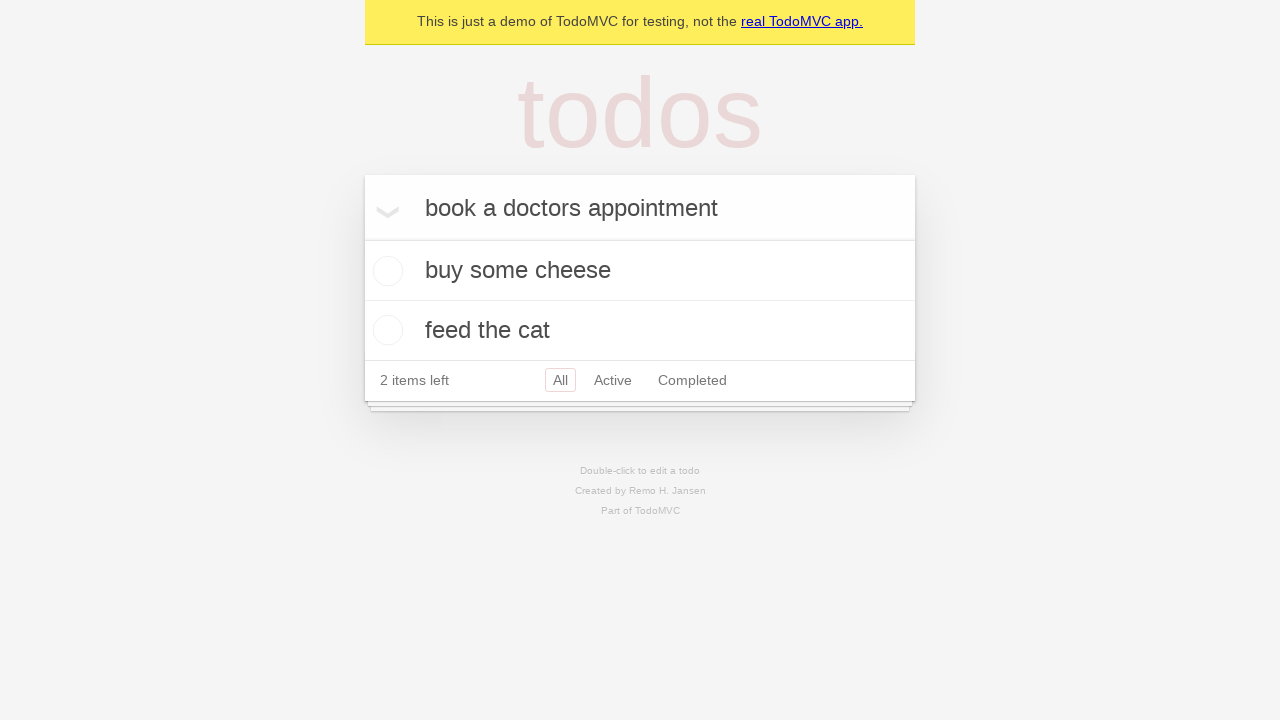

Pressed Enter to add todo 'book a doctors appointment' on internal:attr=[placeholder="What needs to be done?"i]
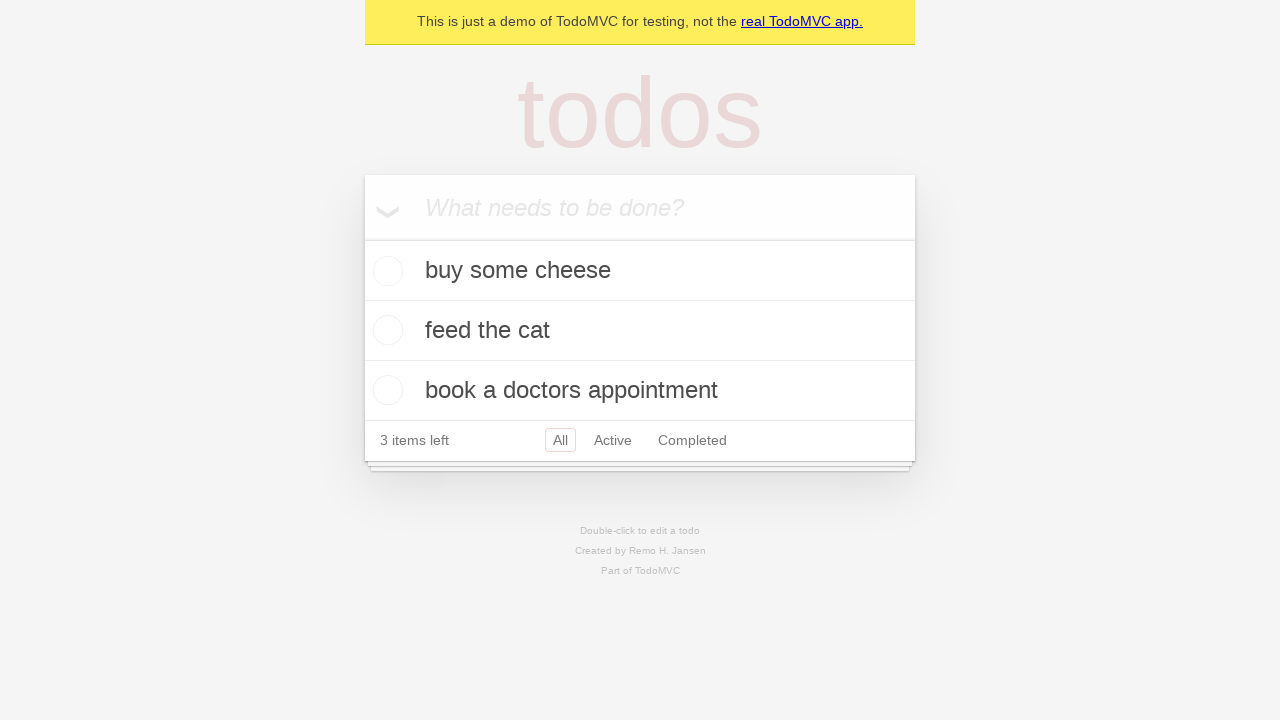

Clicked 'Mark all as complete' checkbox at (362, 238) on internal:label="Mark all as complete"i
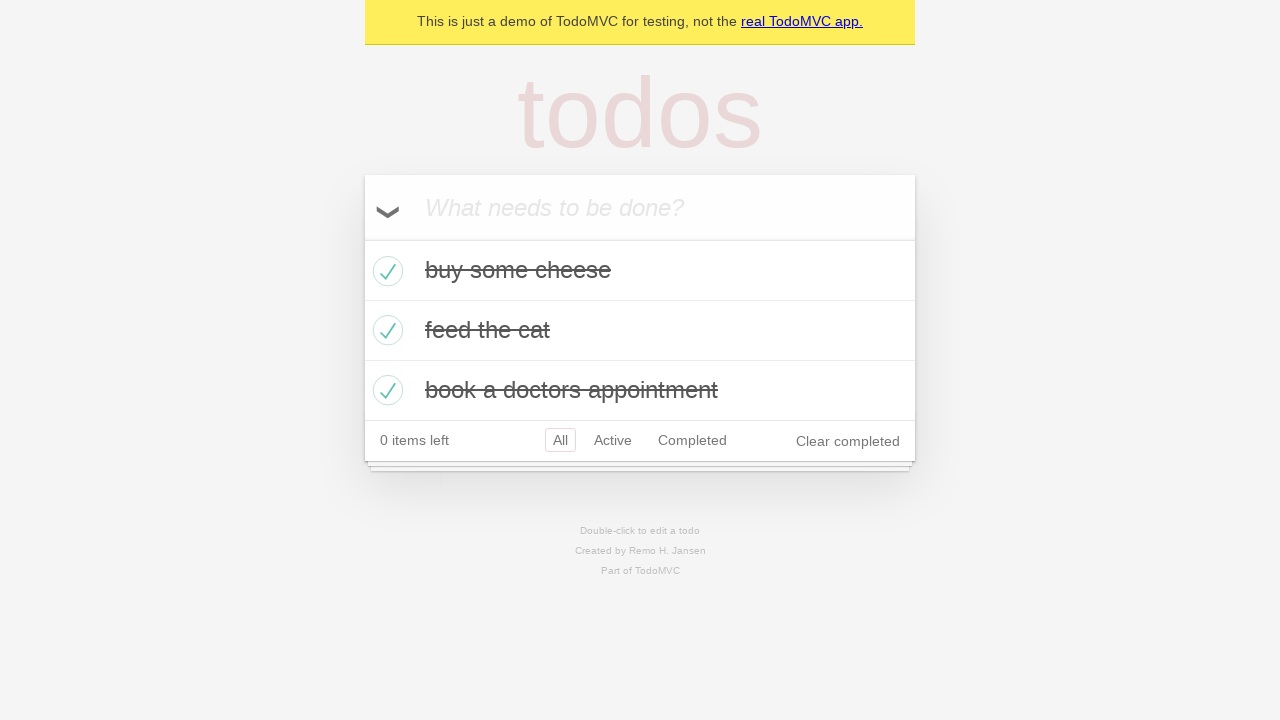

All todo items confirmed as completed
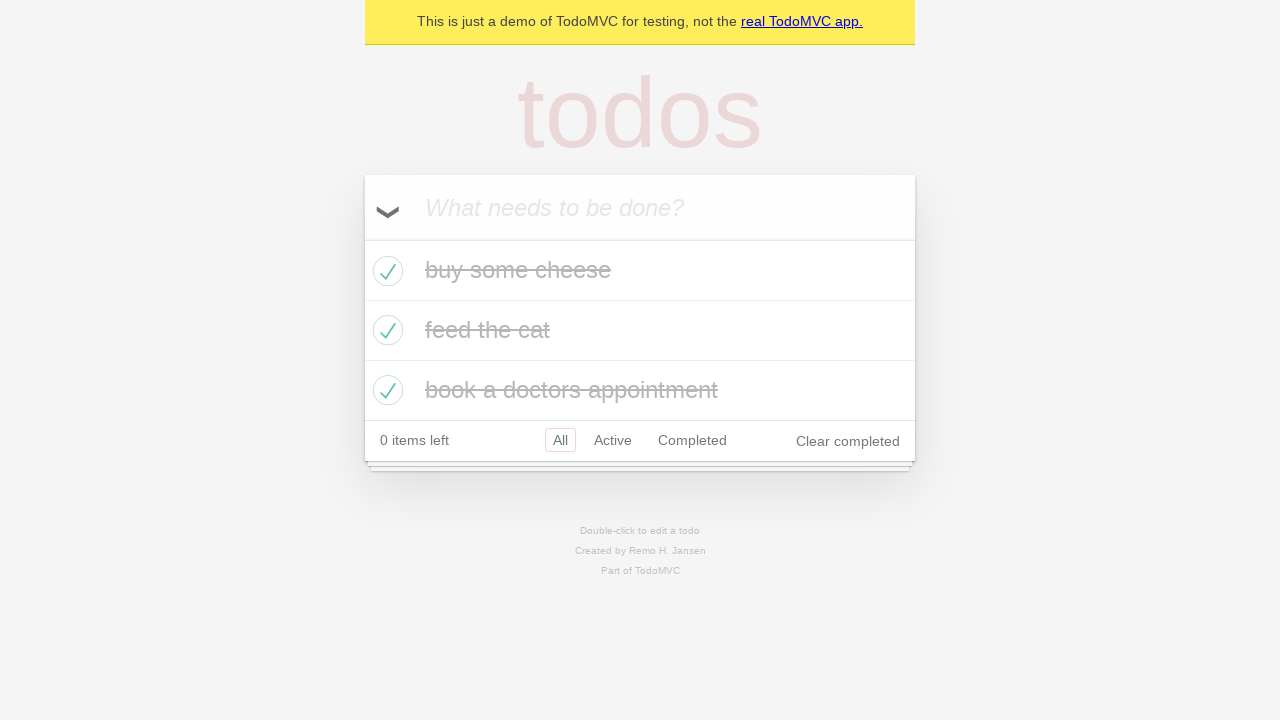

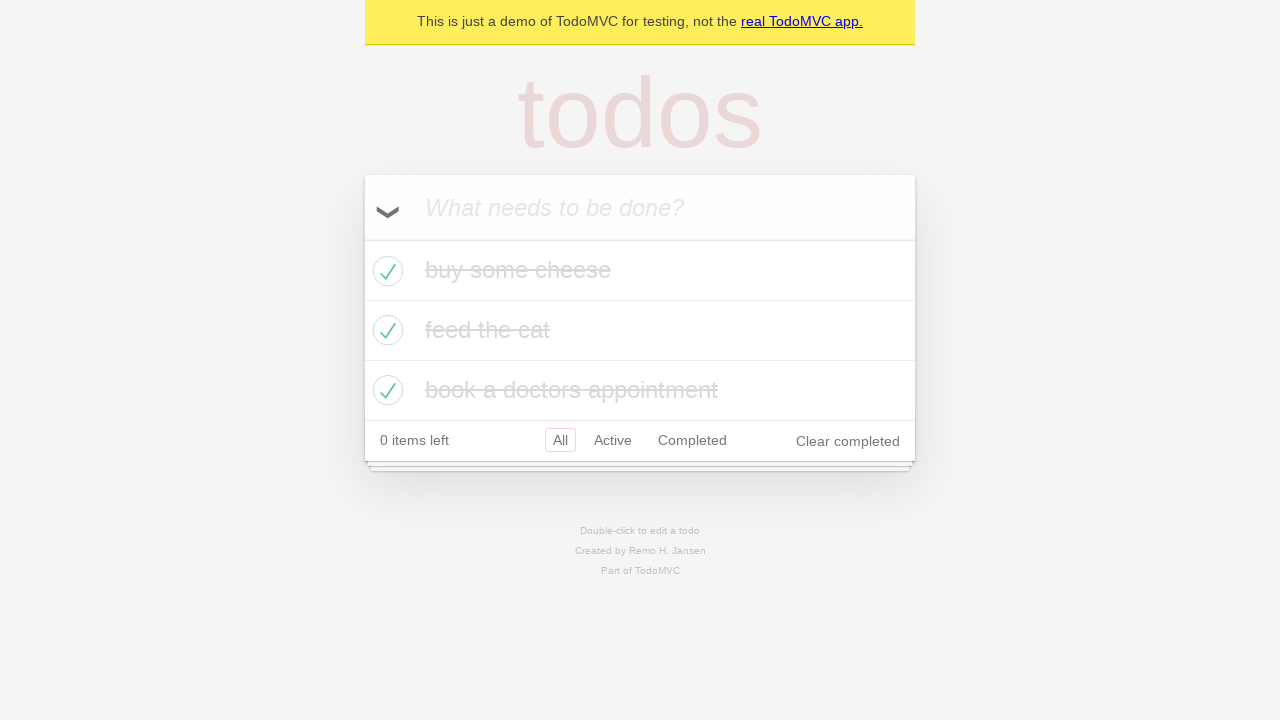